Tests a flight booking form by selecting currency dropdown options, choosing origin and destination cities, selecting dates, choosing round trip option, adding passengers, and submitting the search.

Starting URL: https://rahulshettyacademy.com/dropdownsPractise/

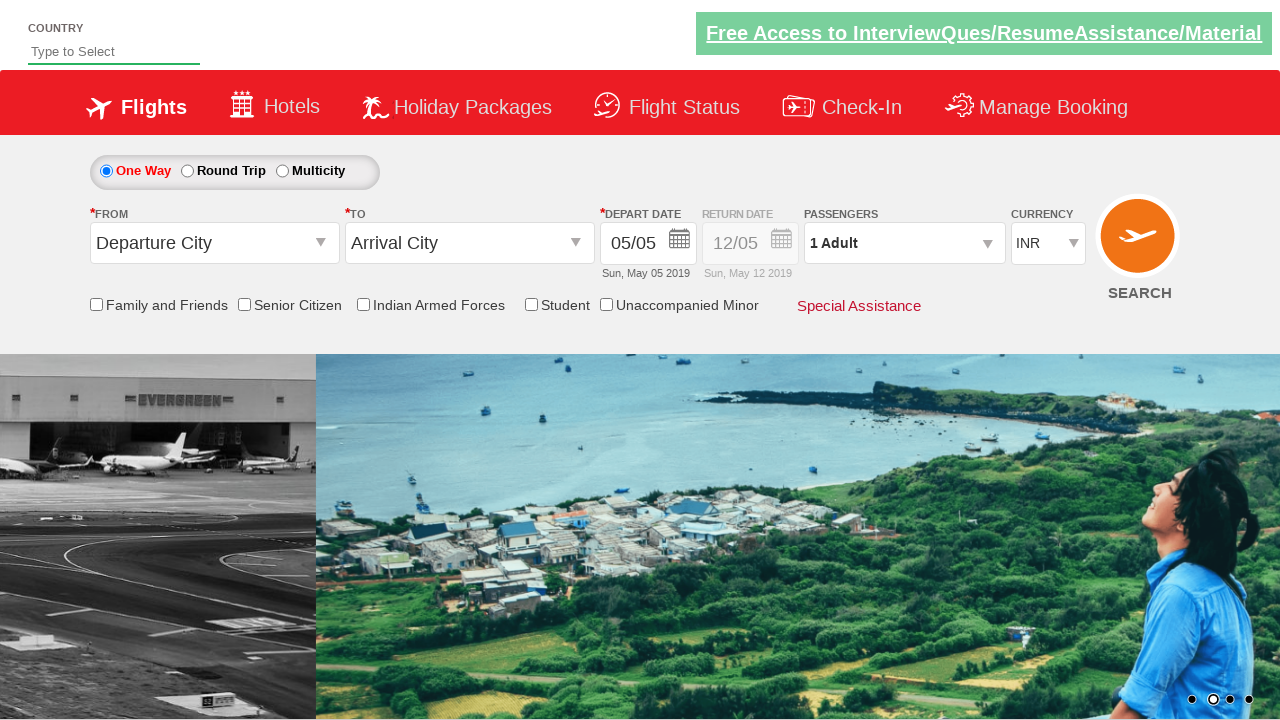

Selected currency dropdown option at index 3 on #ctl00_mainContent_DropDownListCurrency
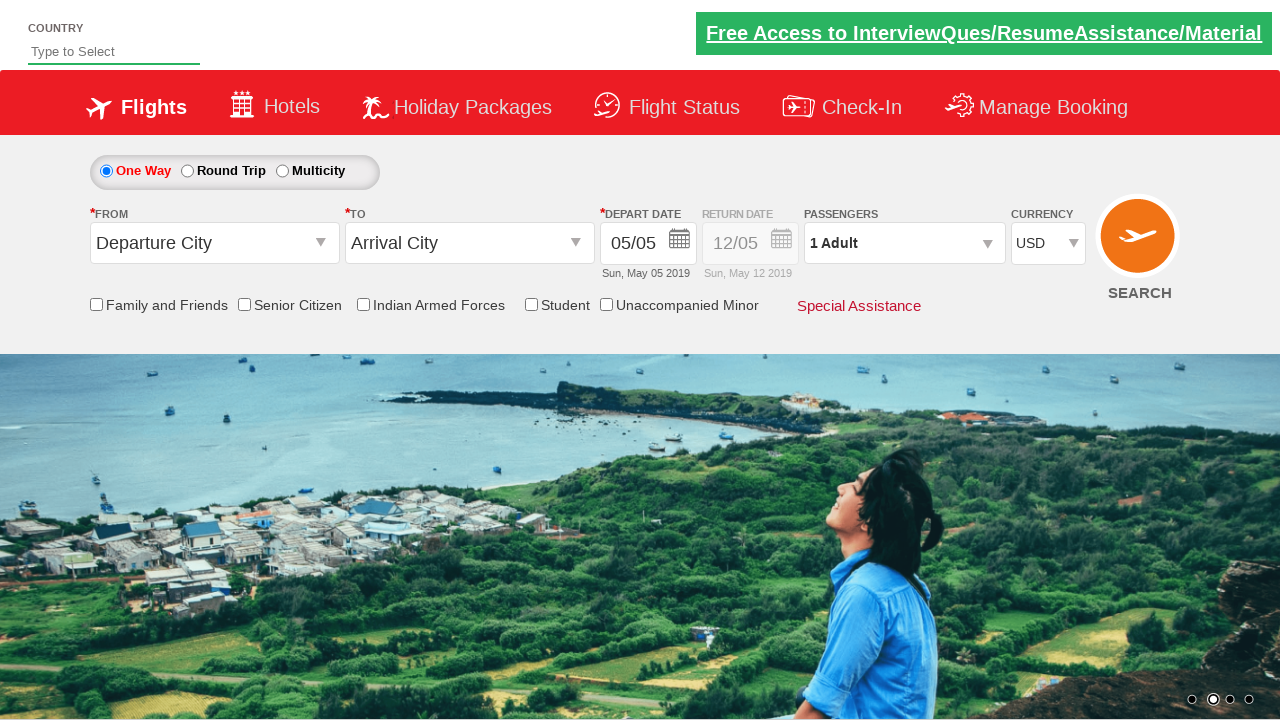

Selected AED currency option by label on #ctl00_mainContent_DropDownListCurrency
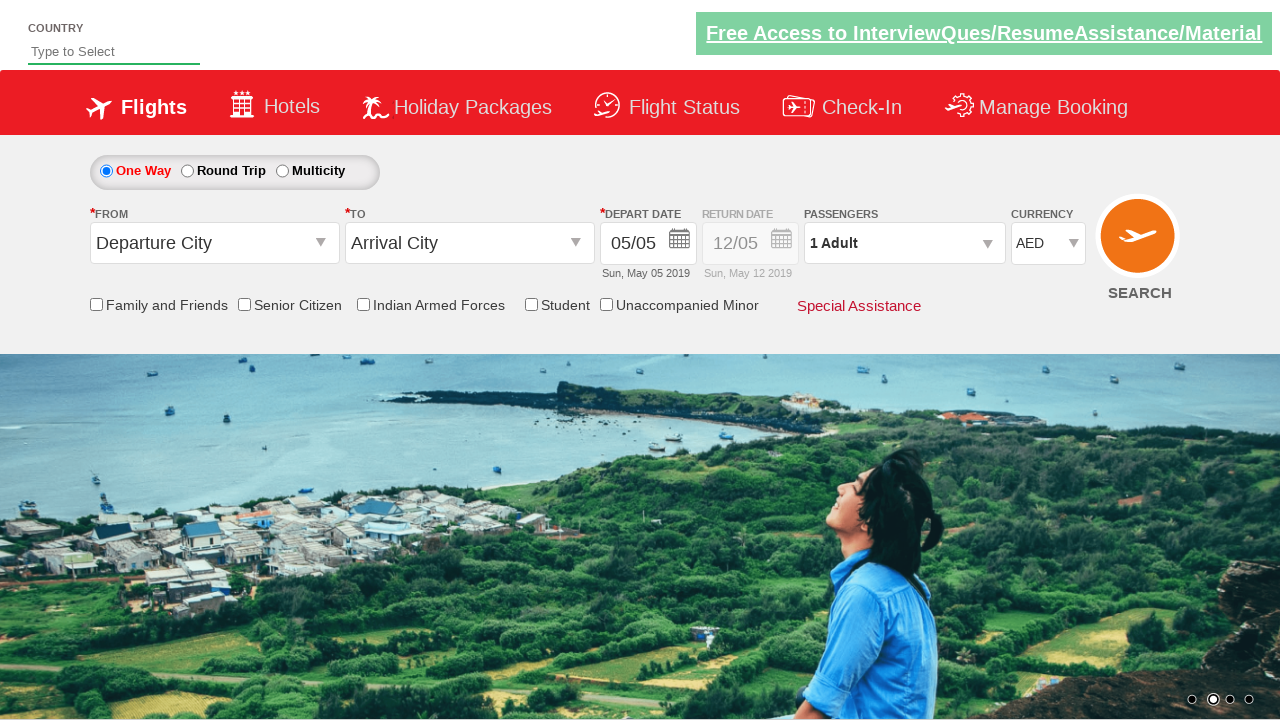

Selected INR currency option by value on #ctl00_mainContent_DropDownListCurrency
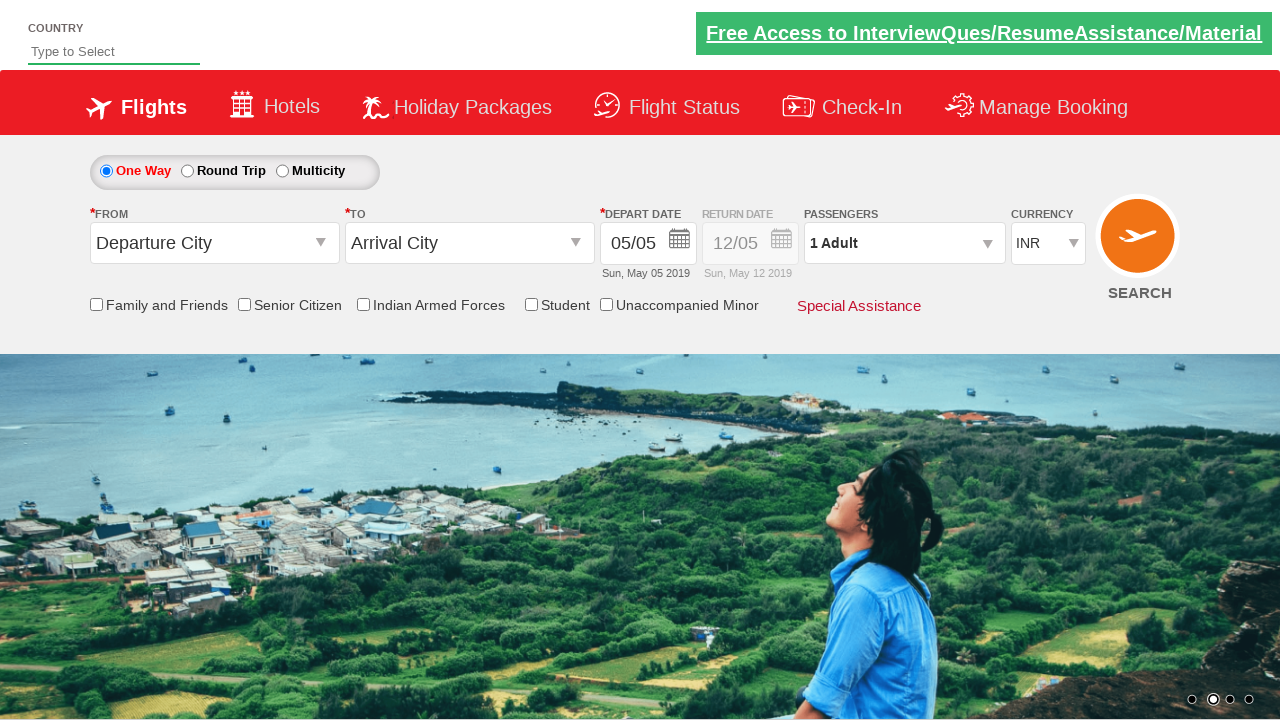

Clicked on origin station field at (214, 243) on #ctl00_mainContent_ddl_originStation1_CTXT
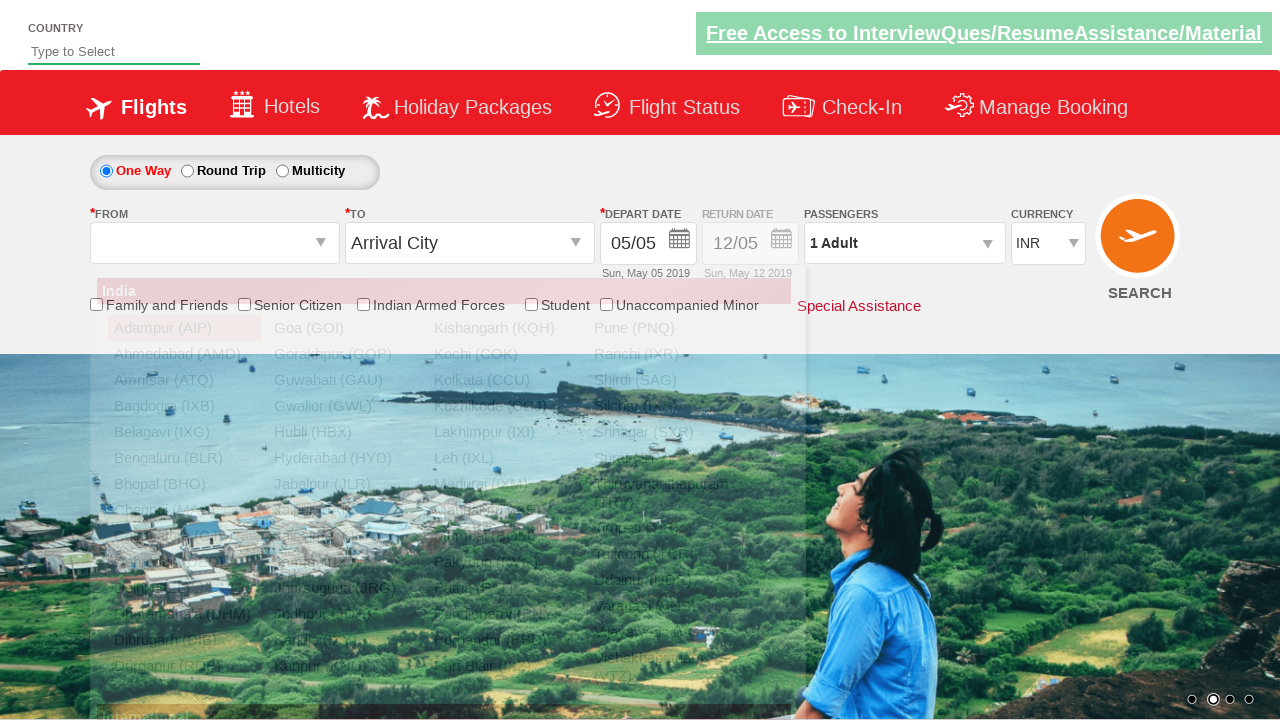

Waited 1000ms for origin station dropdown to load
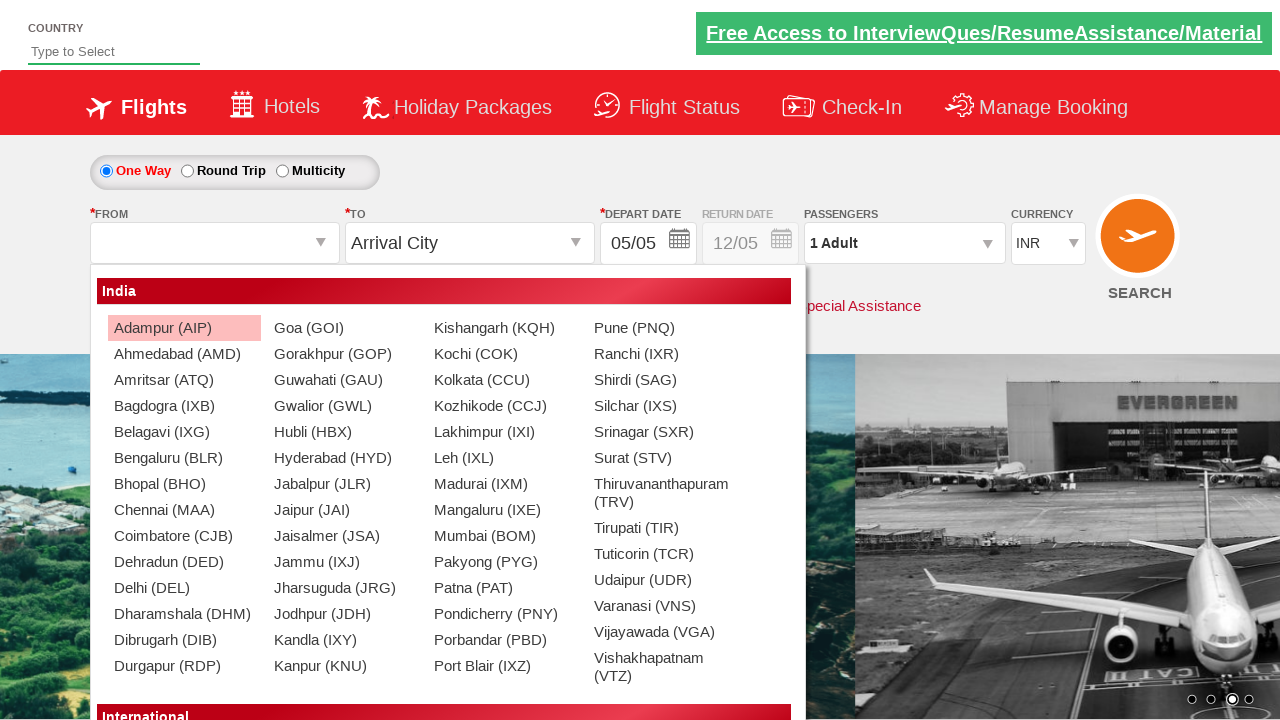

Selected Hyderabad (HYD) as origin city at (344, 458) on xpath=//a[@value='HYD']
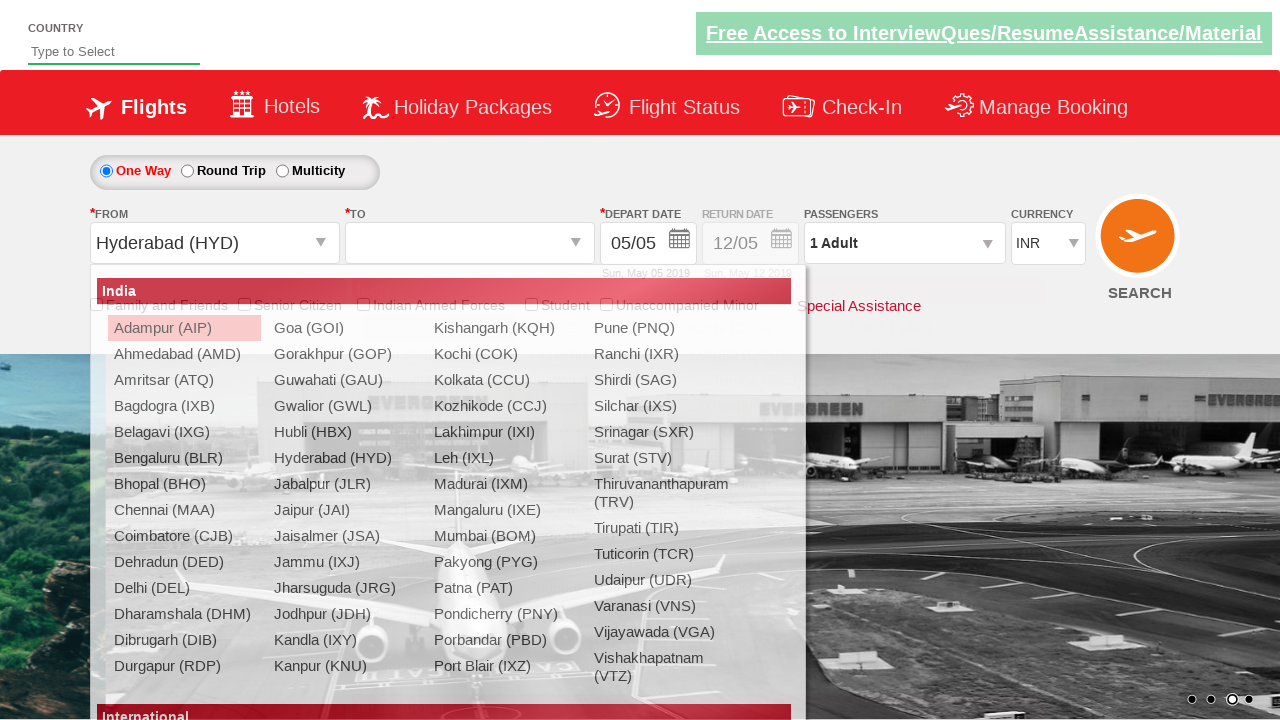

Waited 1000ms after selecting origin city
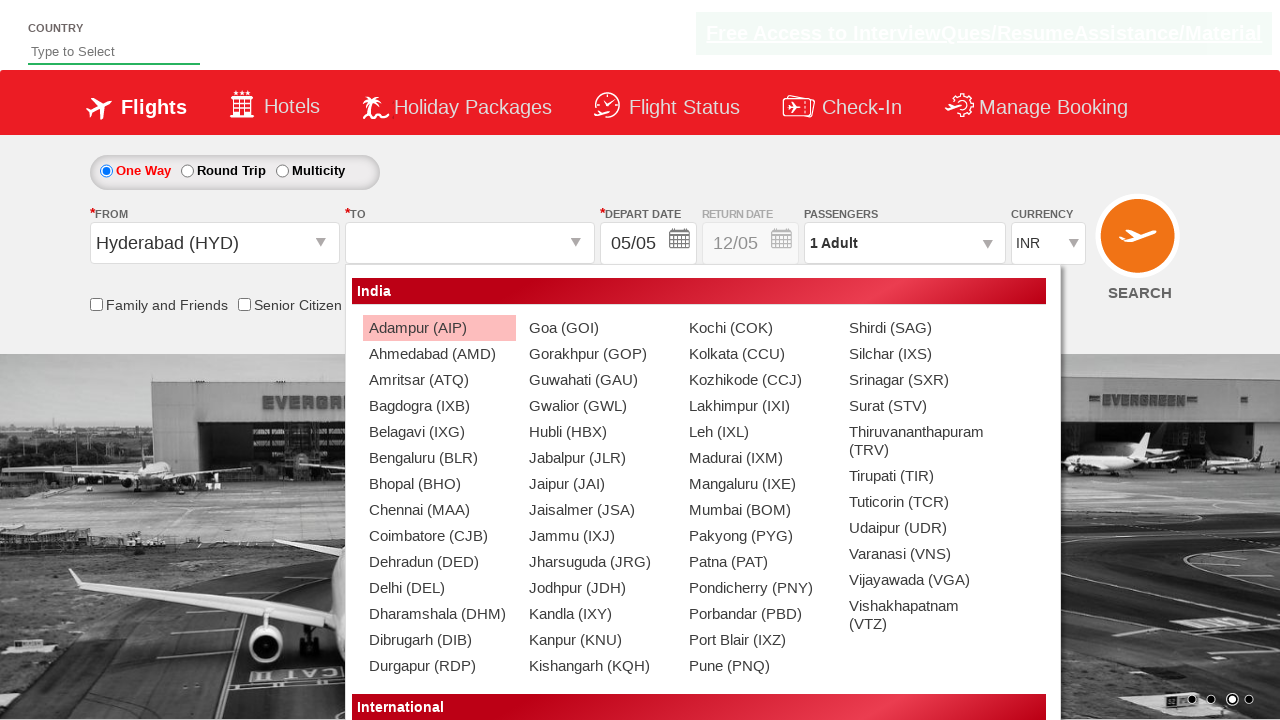

Clicked on destination station field at (470, 243) on #ctl00_mainContent_ddl_destinationStation1_CTXT
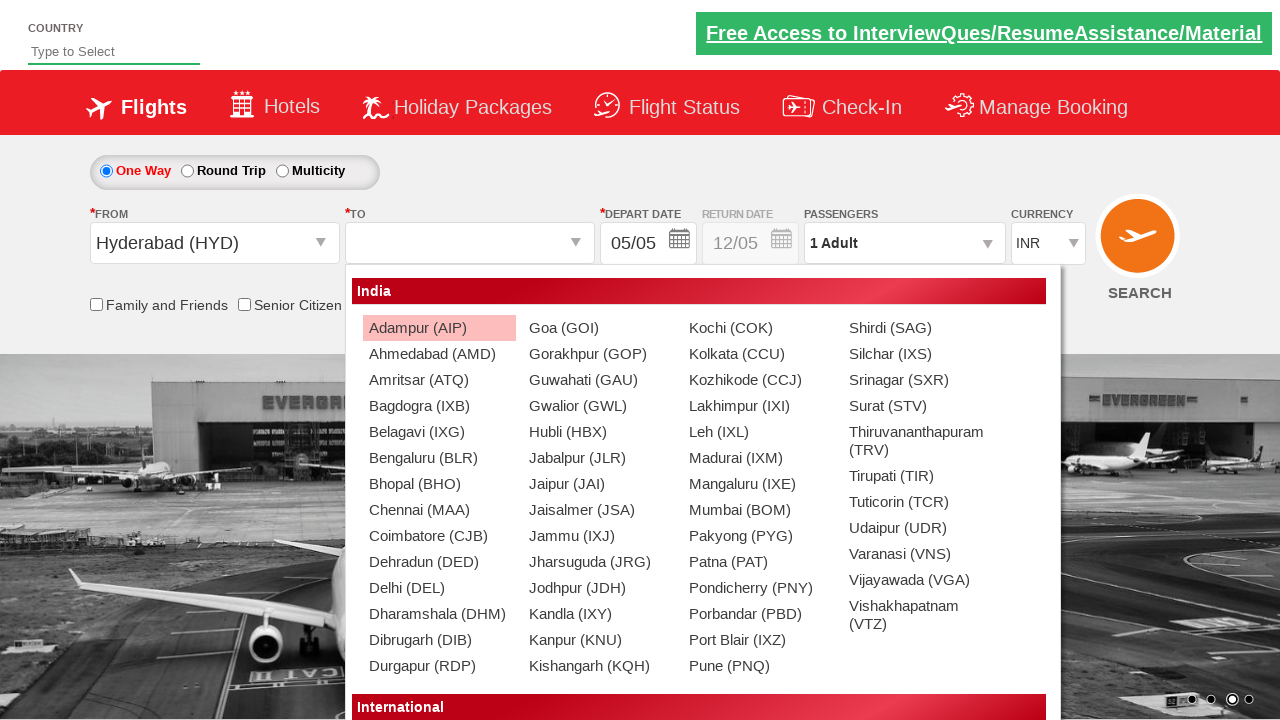

Waited 1000ms for destination station dropdown to load
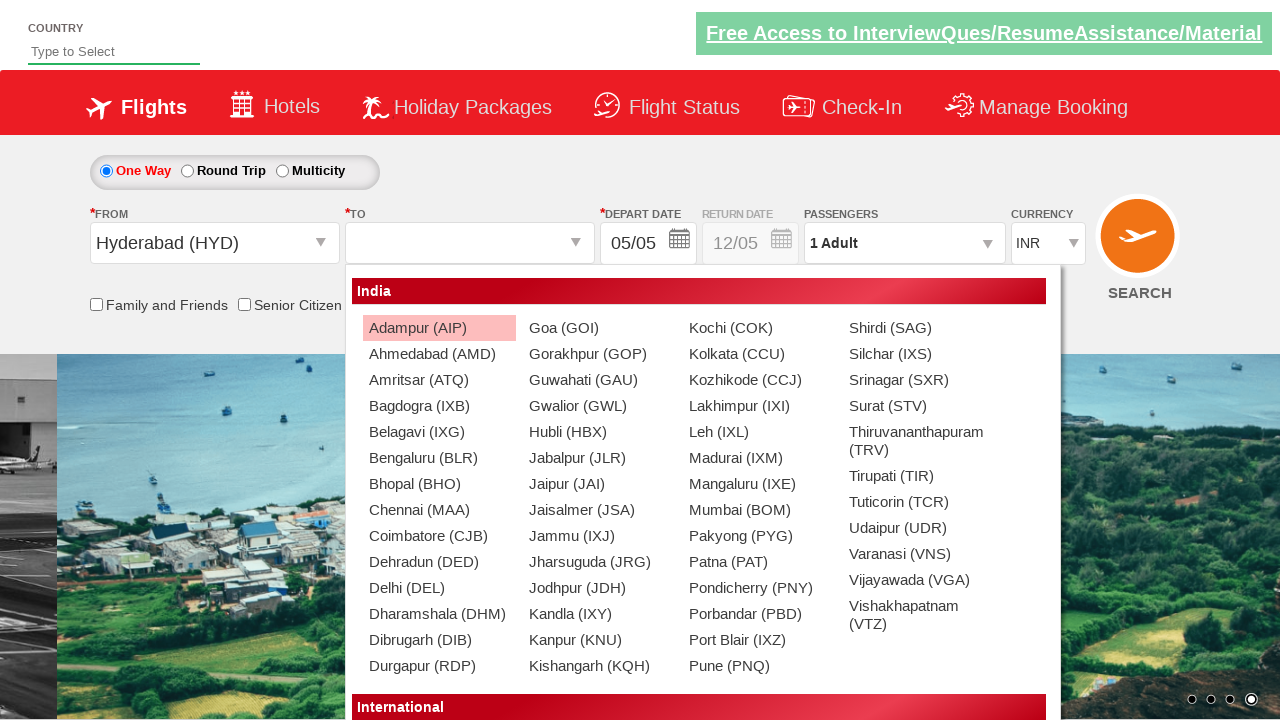

Selected Mumbai (BOM) as destination city at (759, 510) on xpath=//div[@id='glsctl00_mainContent_ddl_destinationStation1_CTNR']//a[@value='
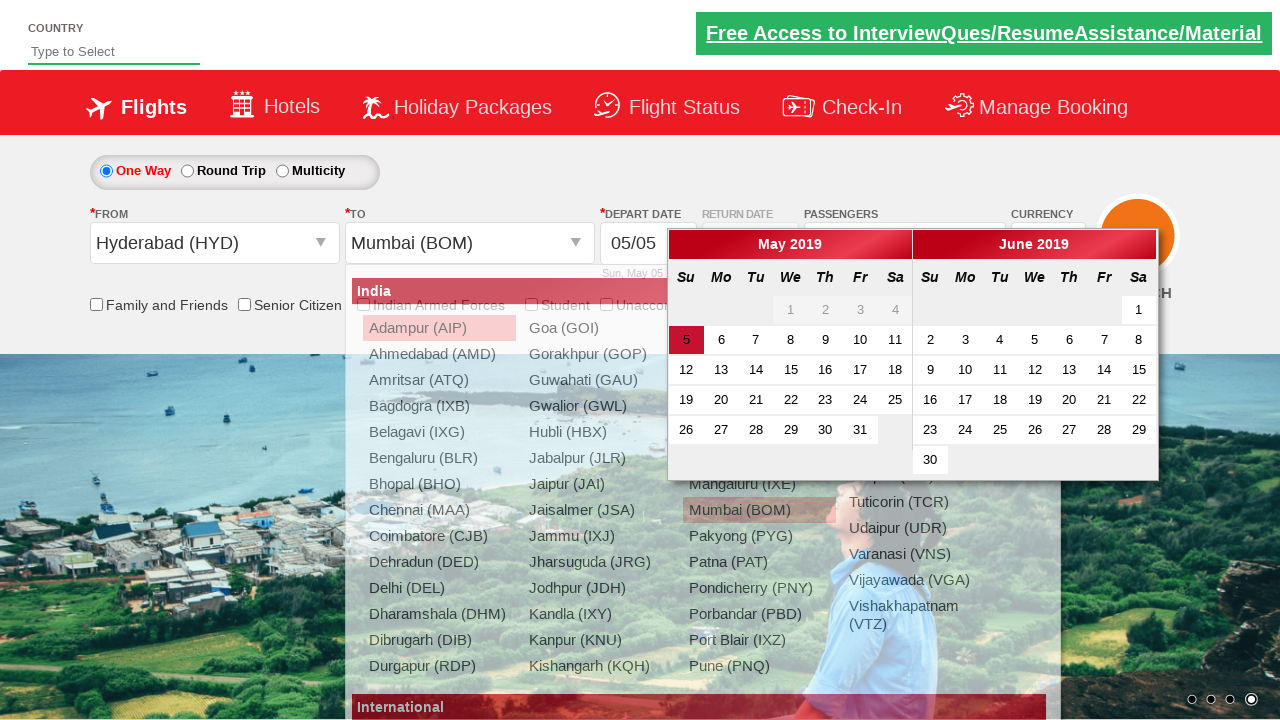

Waited 1000ms after selecting destination city
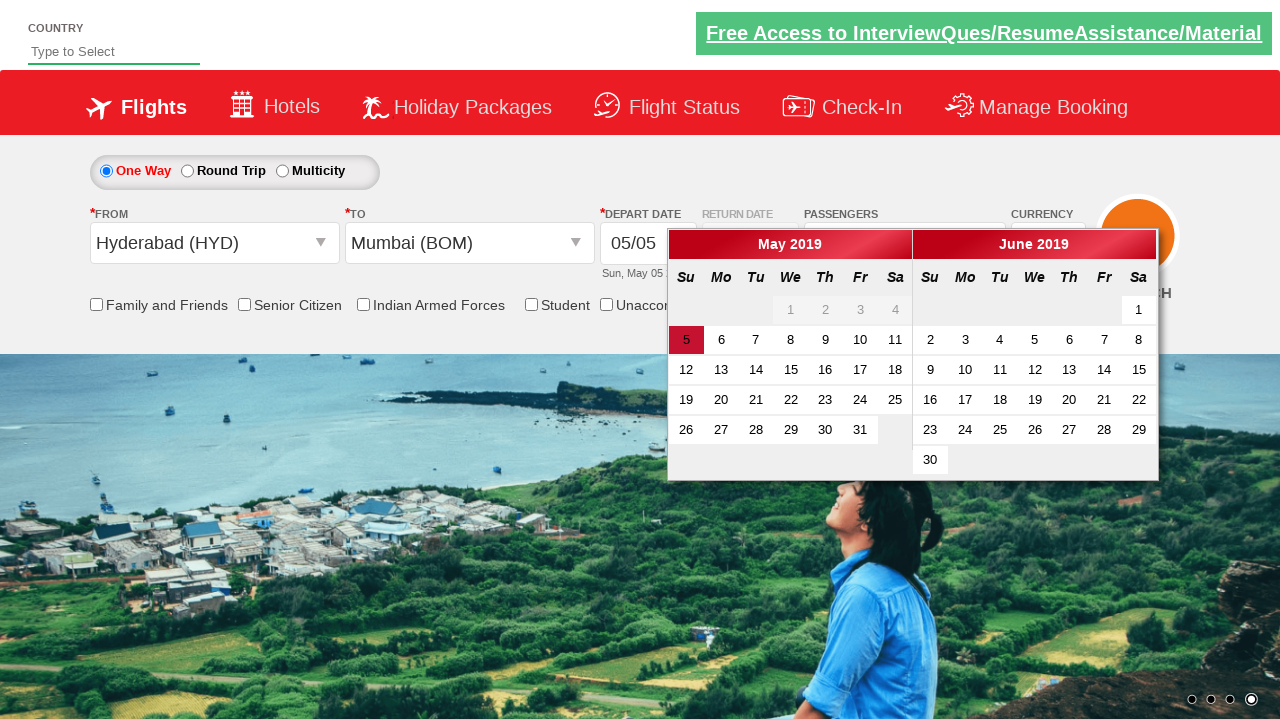

Selected departure date from calendar at (756, 340) on //*[@id="ui-datepicker-div"]/div[1]/table/tbody/tr[2]/td[3]/a
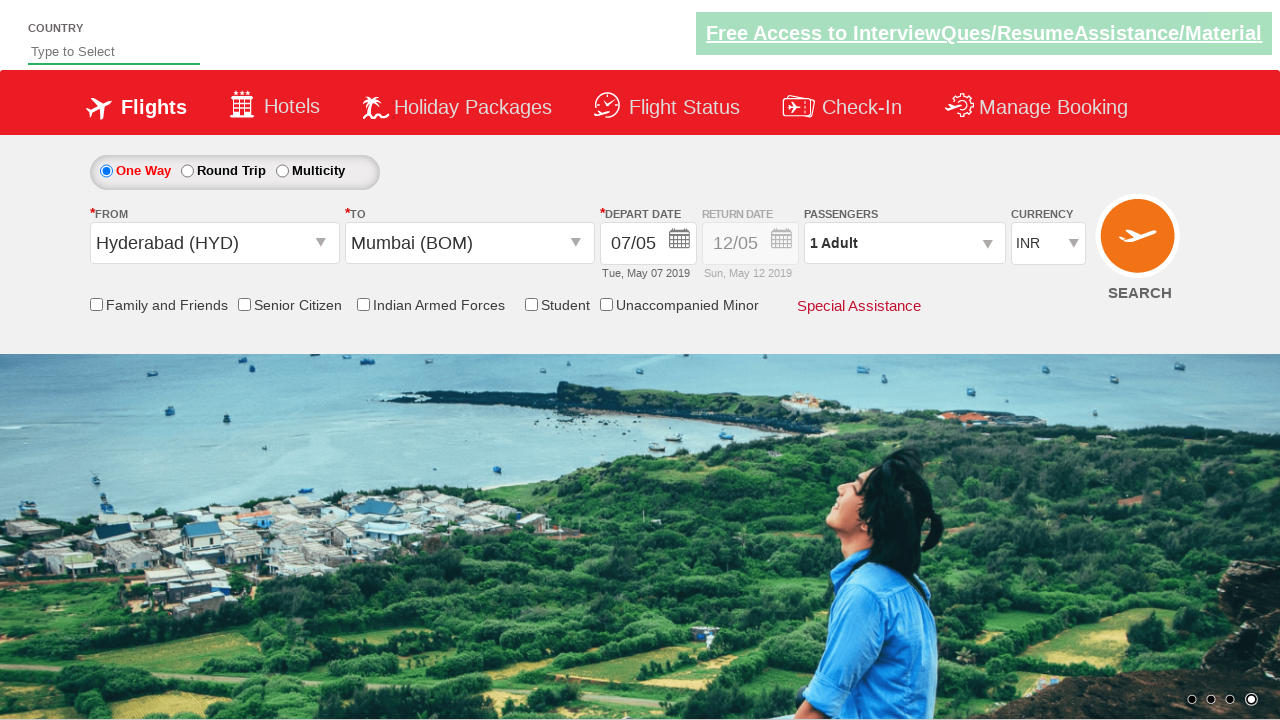

Waited 1000ms after selecting departure date
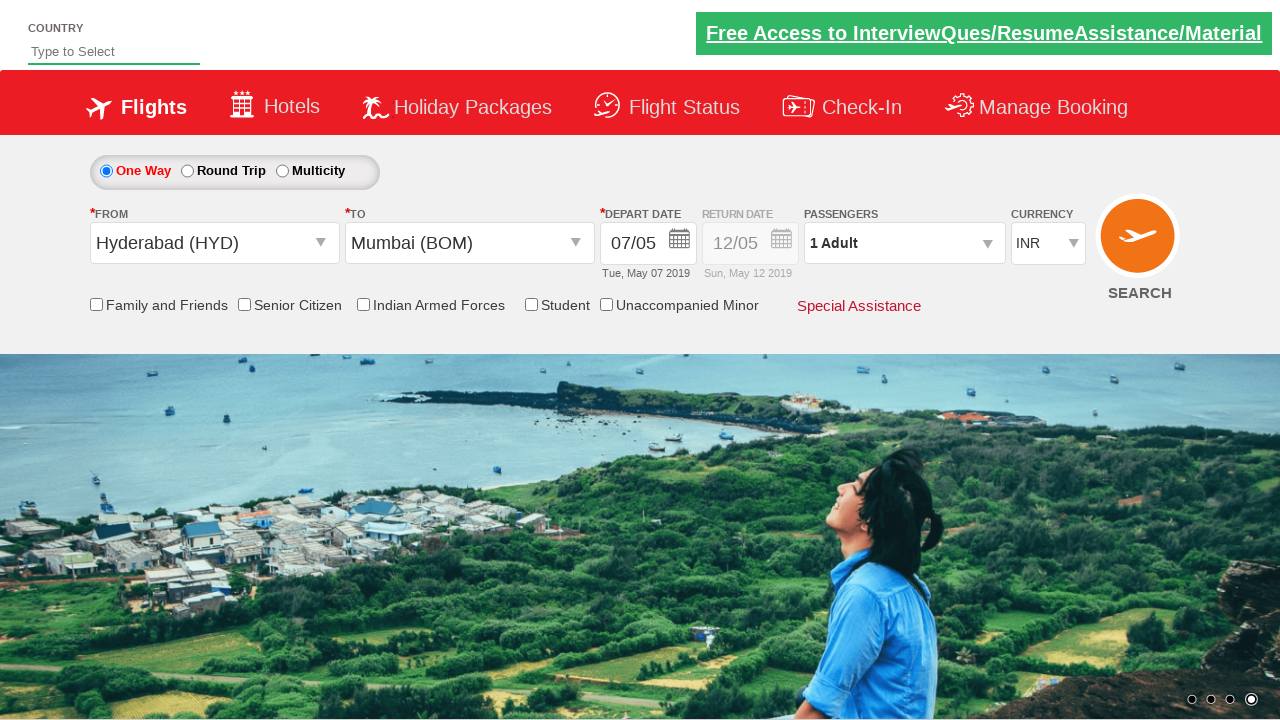

Selected round trip radio button at (187, 171) on #ctl00_mainContent_rbtnl_Trip_1
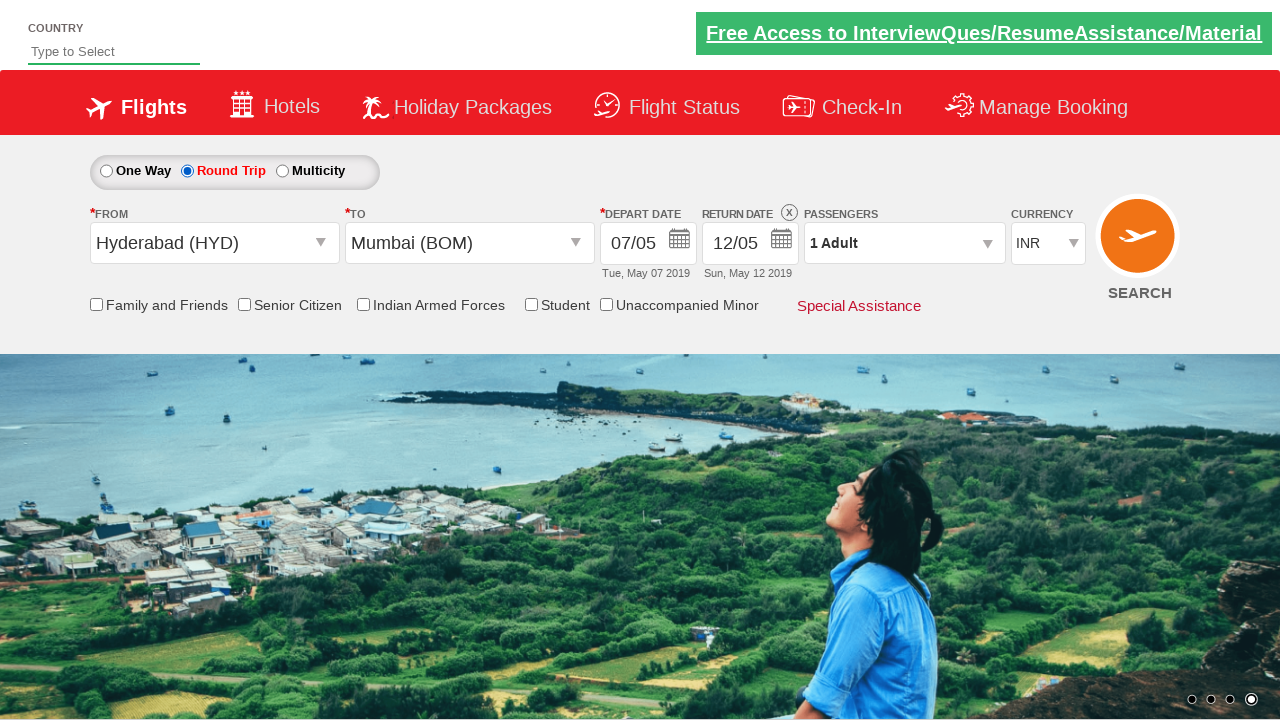

Clicked on return date field at (750, 244) on [name='ctl00$mainContent$view_date2']
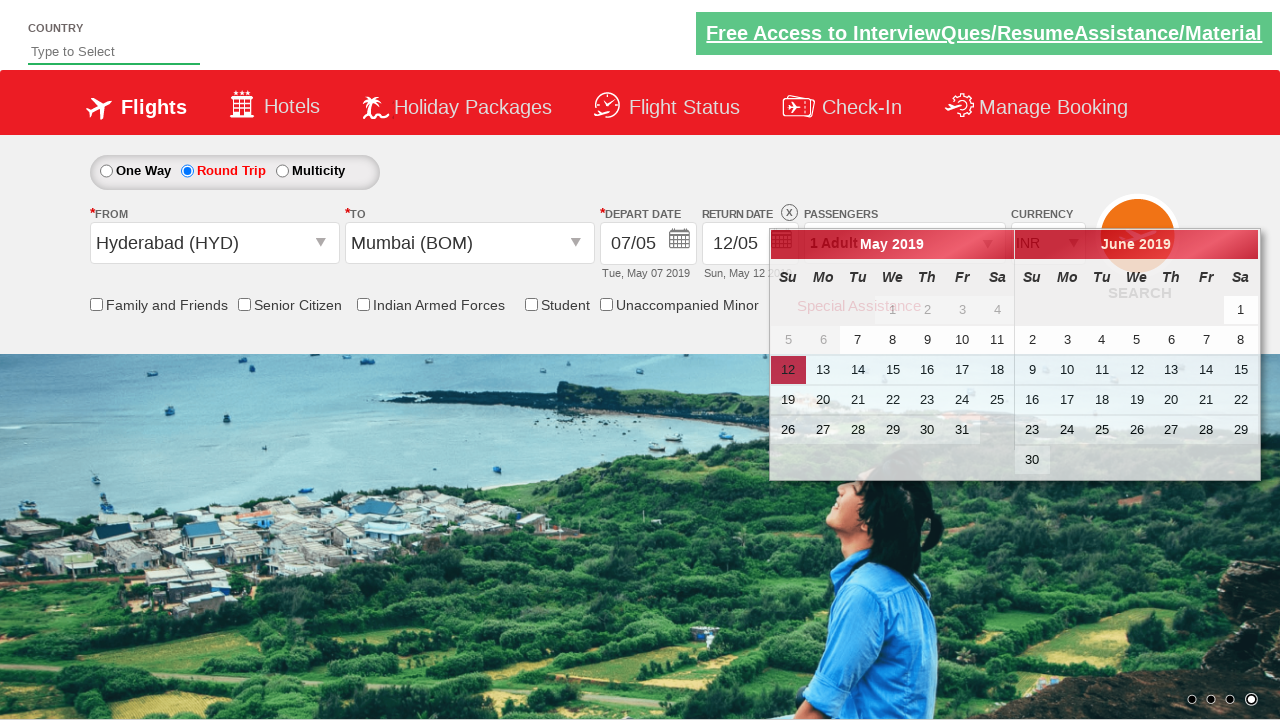

Selected return date from calendar at (1171, 340) on xpath=/html/body/div/div[2]/table/tbody/tr[2]/td[5]/a
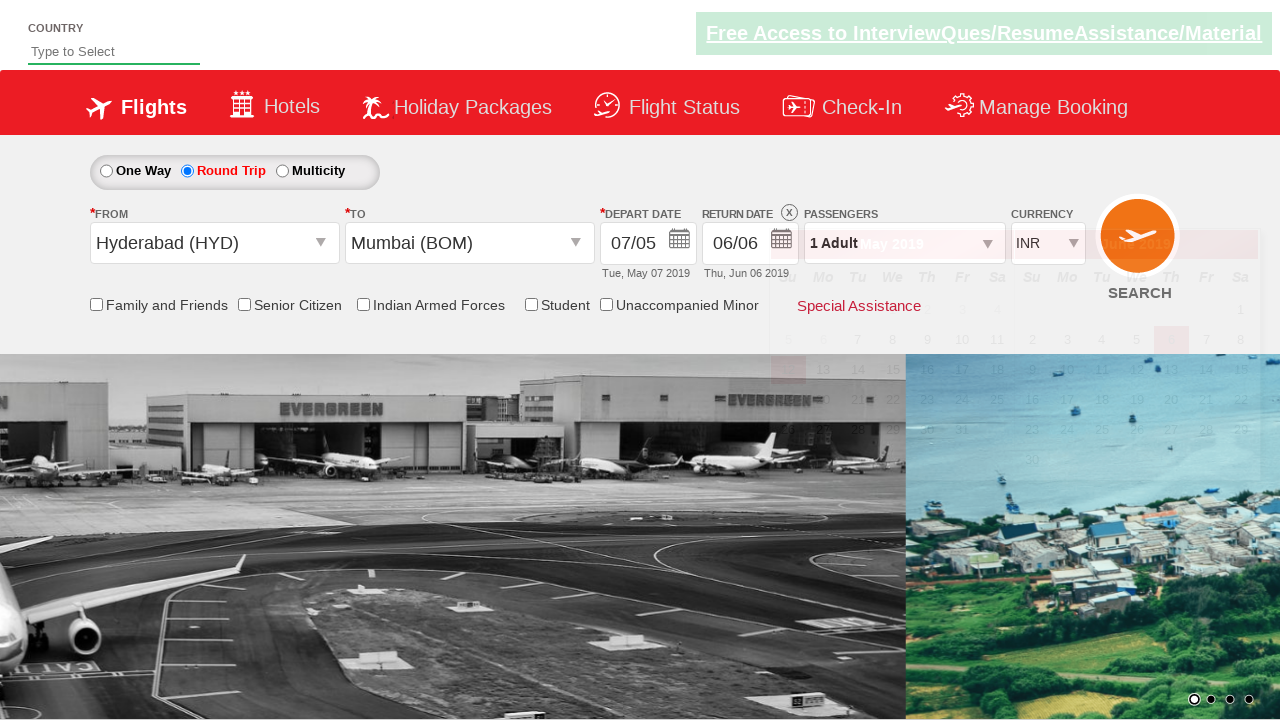

Waited 1000ms after selecting return date
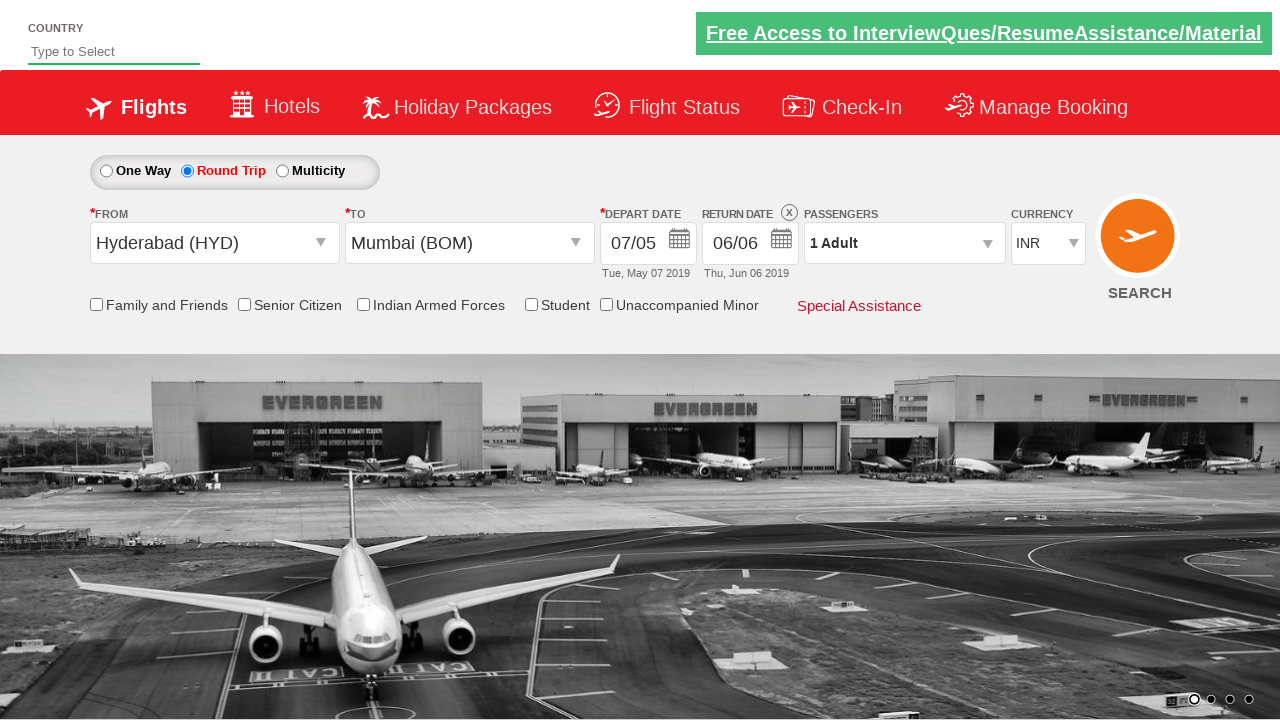

Clicked on passenger info dropdown at (904, 243) on #divpaxinfo
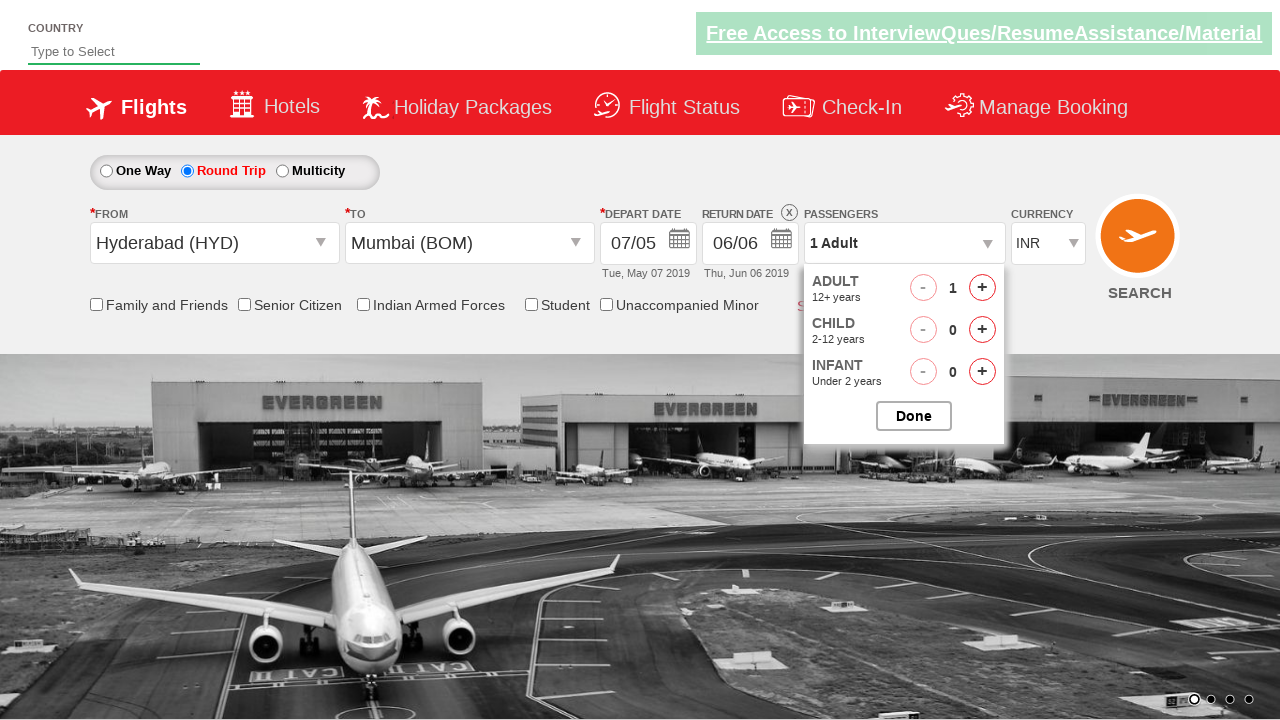

Waited 1000ms for passenger info dropdown to load
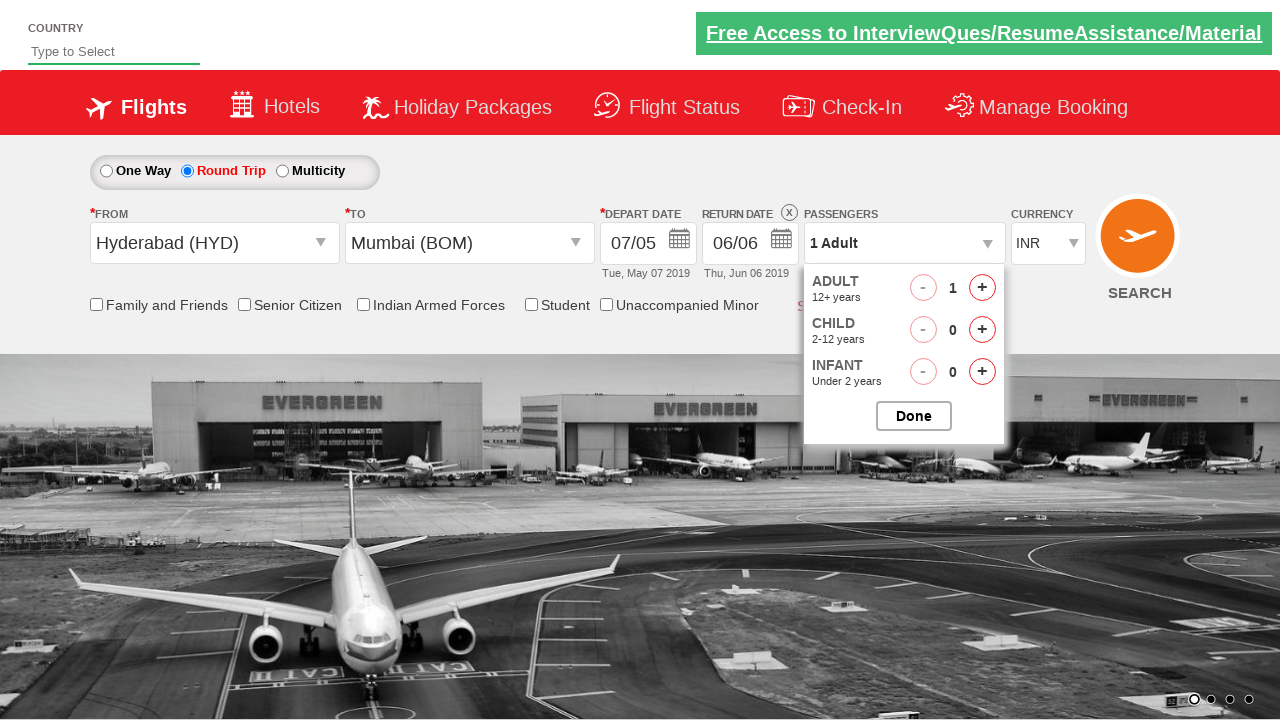

Incremented adult passenger count (iteration 1) at (982, 288) on #hrefIncAdt
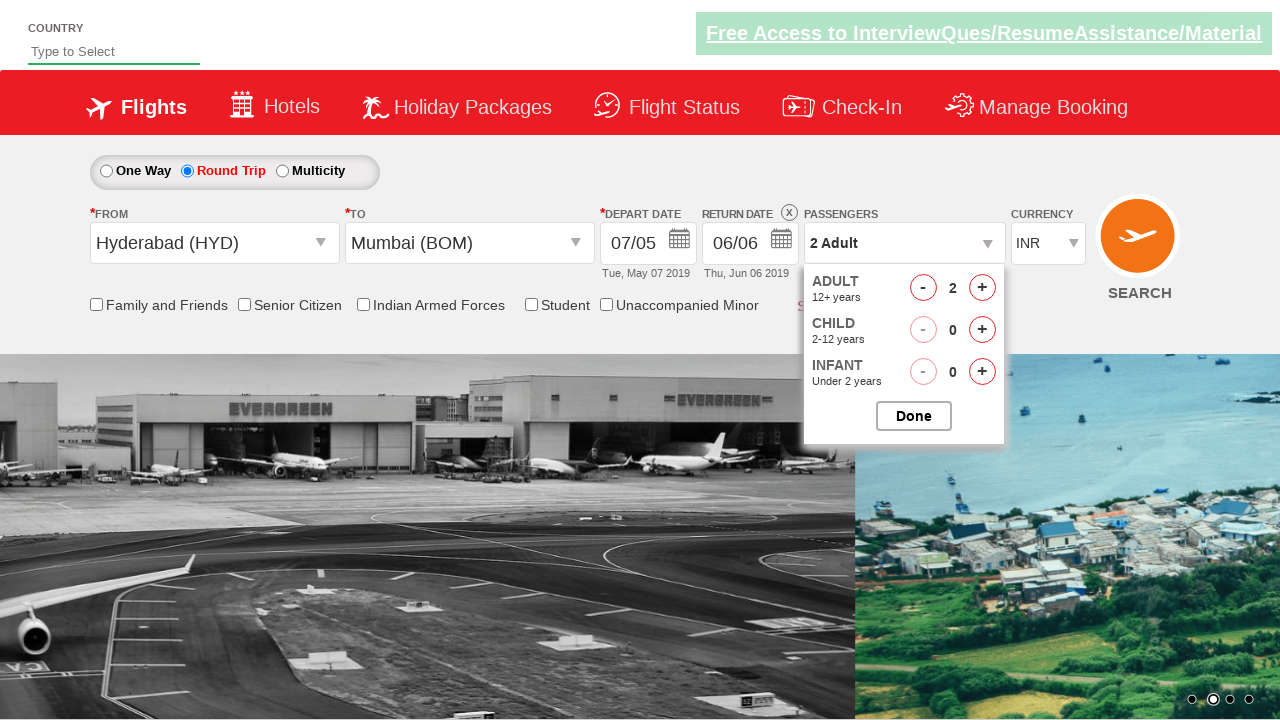

Incremented adult passenger count (iteration 2) at (982, 288) on #hrefIncAdt
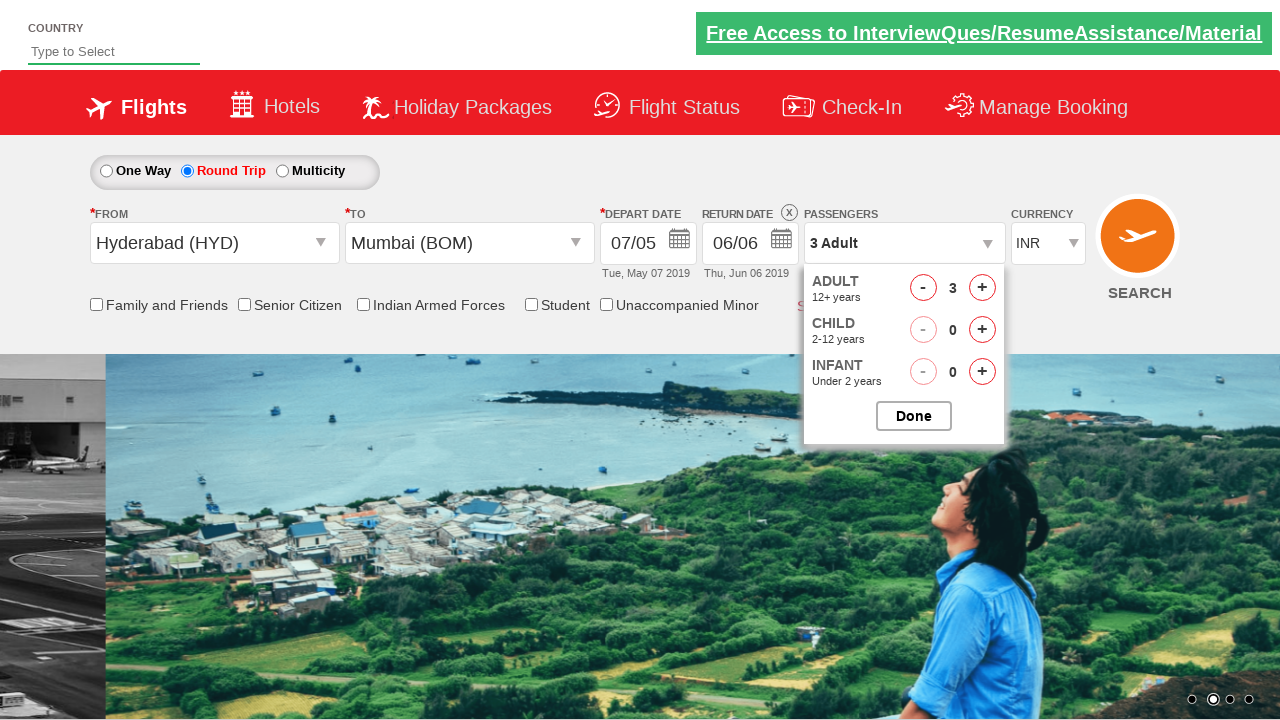

Incremented adult passenger count (iteration 3) at (982, 288) on #hrefIncAdt
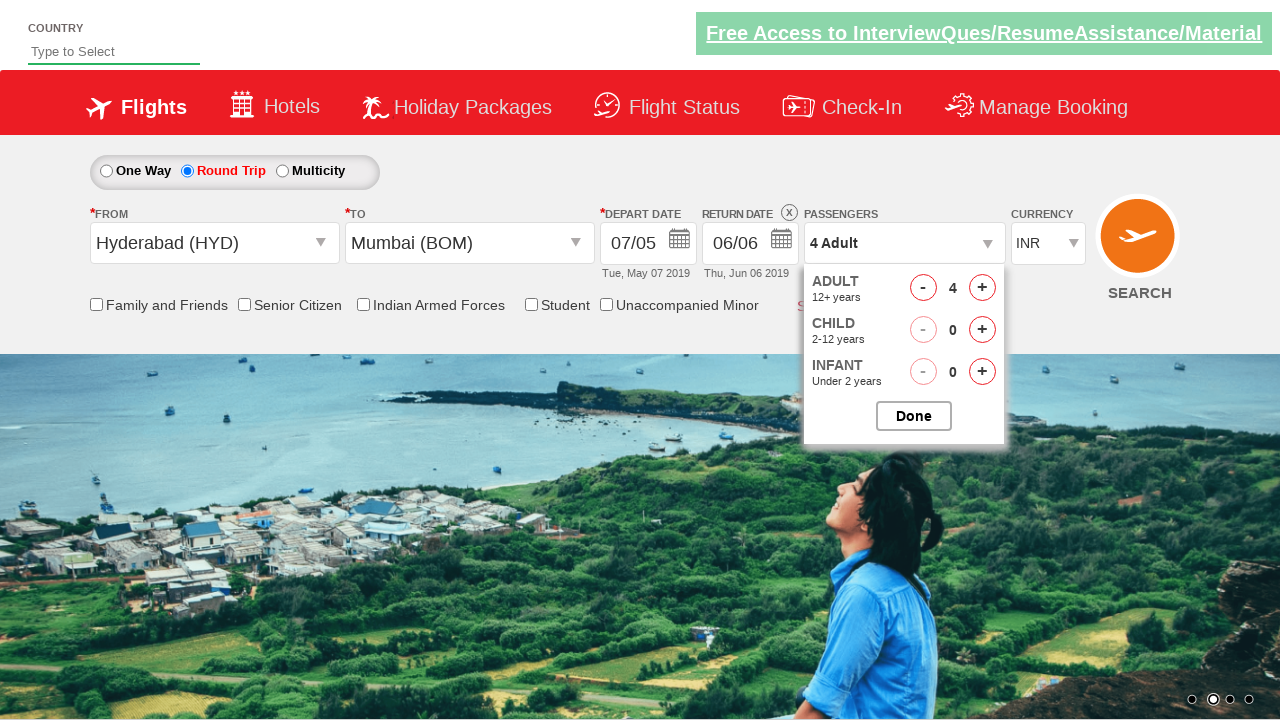

Incremented adult passenger count (iteration 4) at (982, 288) on #hrefIncAdt
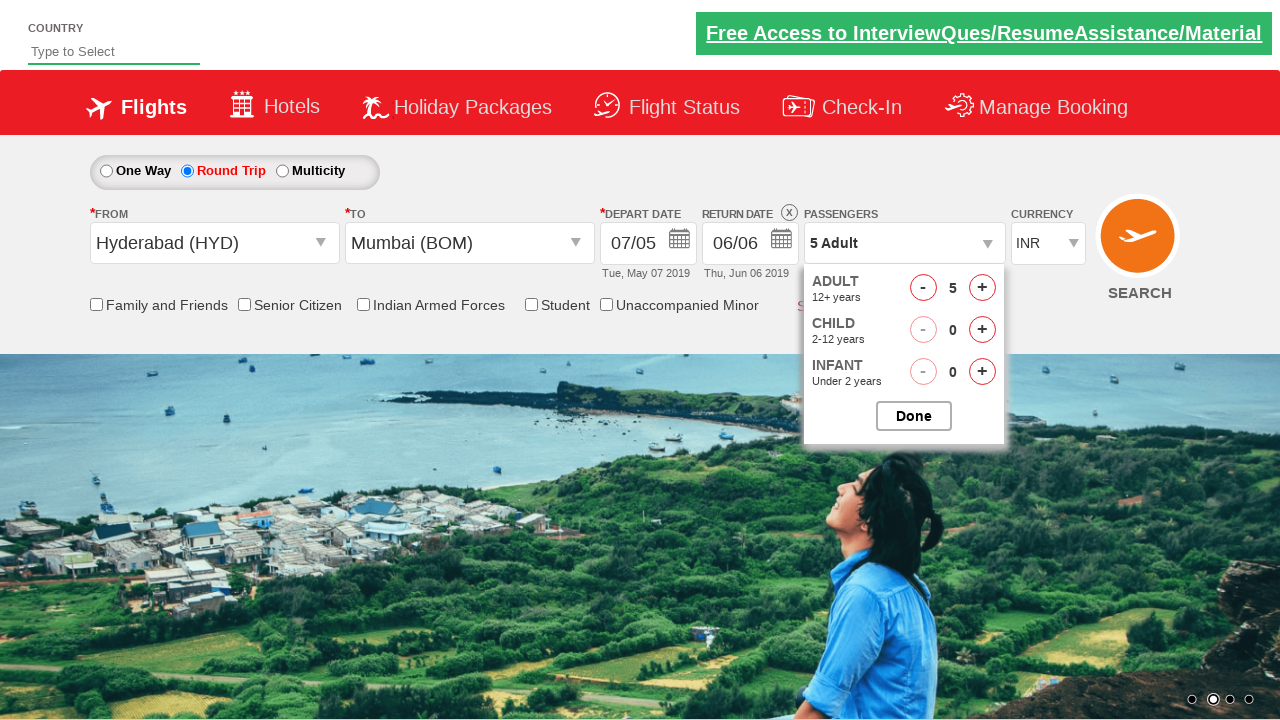

Closed passenger selection dropdown at (914, 416) on #btnclosepaxoption
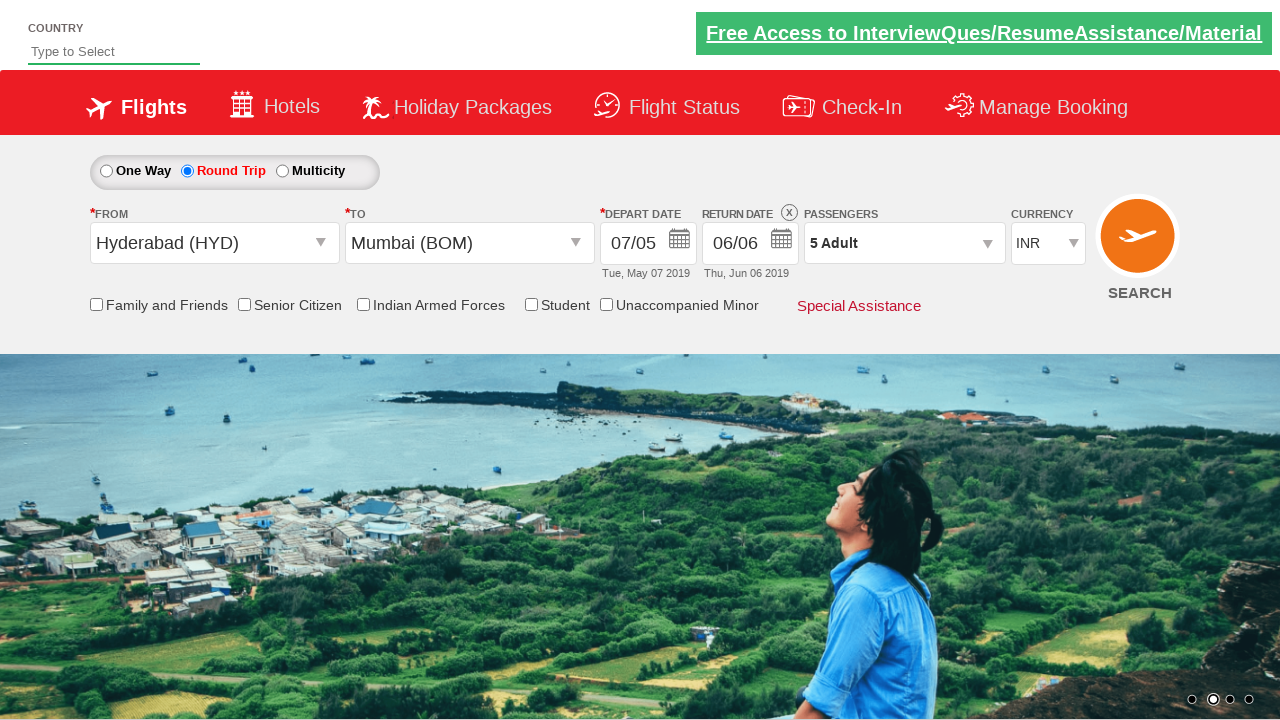

Waited 1000ms after closing passenger selection
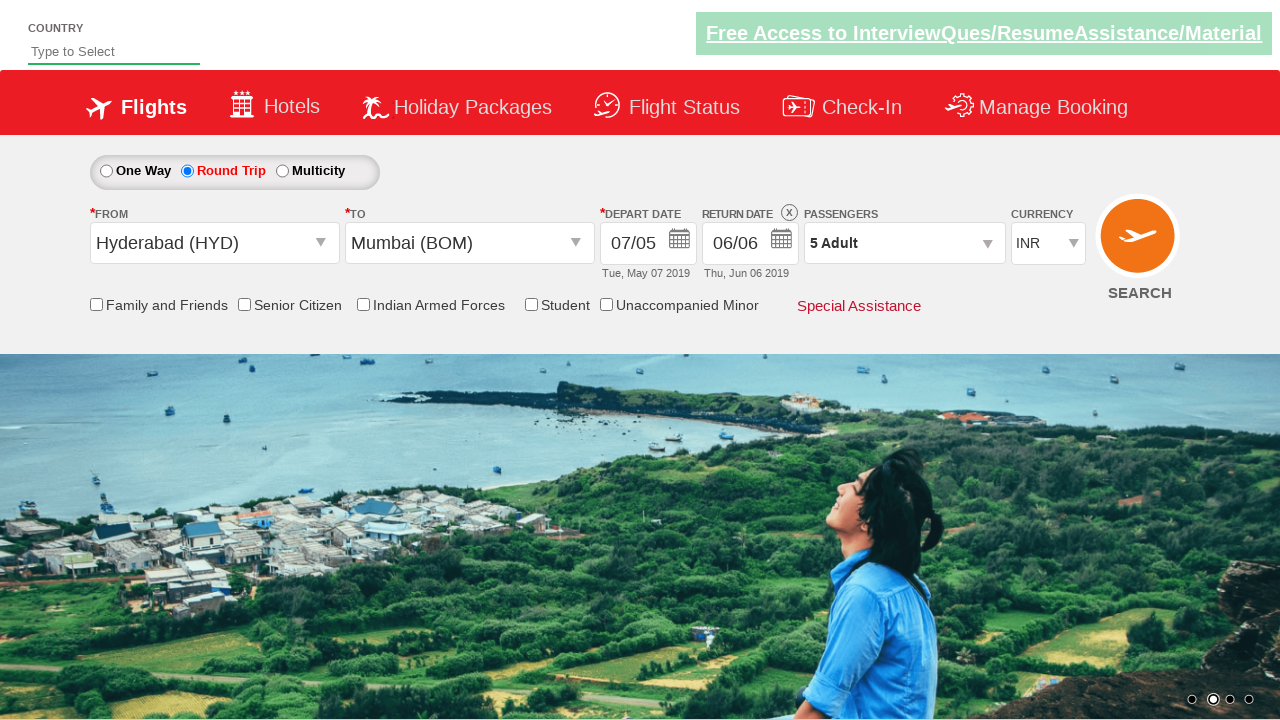

Submitted flight search form at (1140, 245) on xpath=//input[@type='submit']
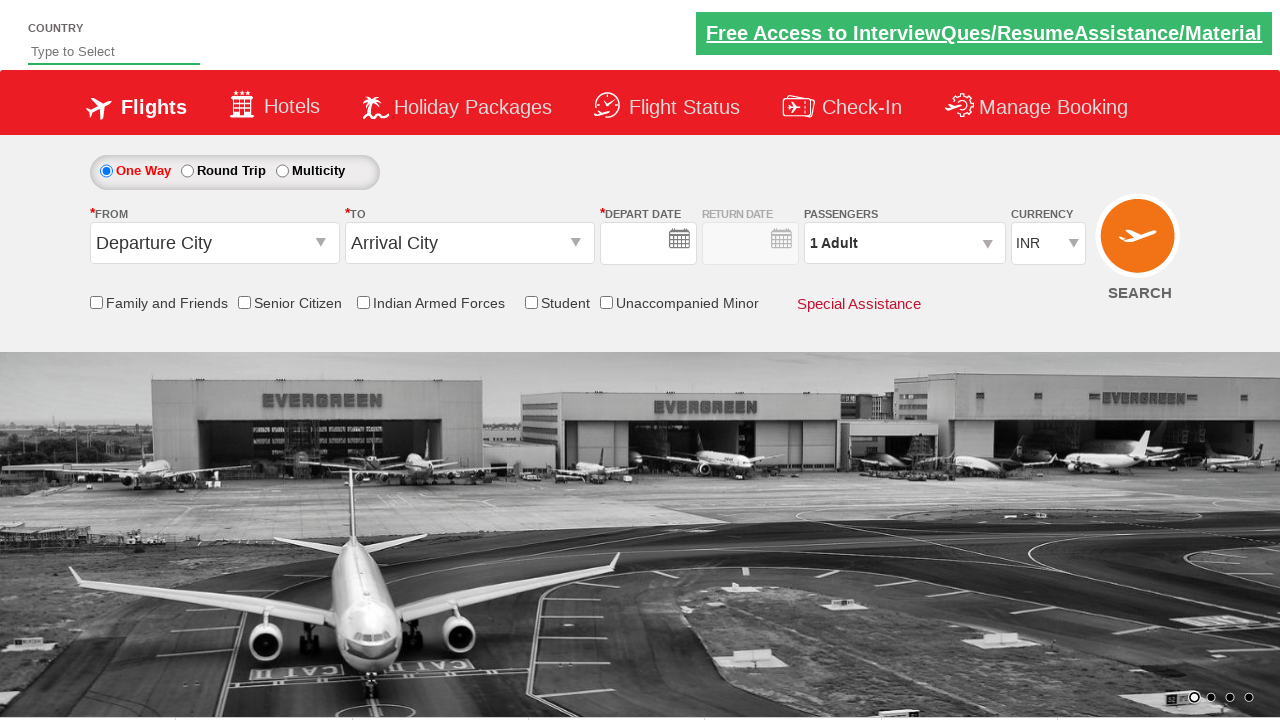

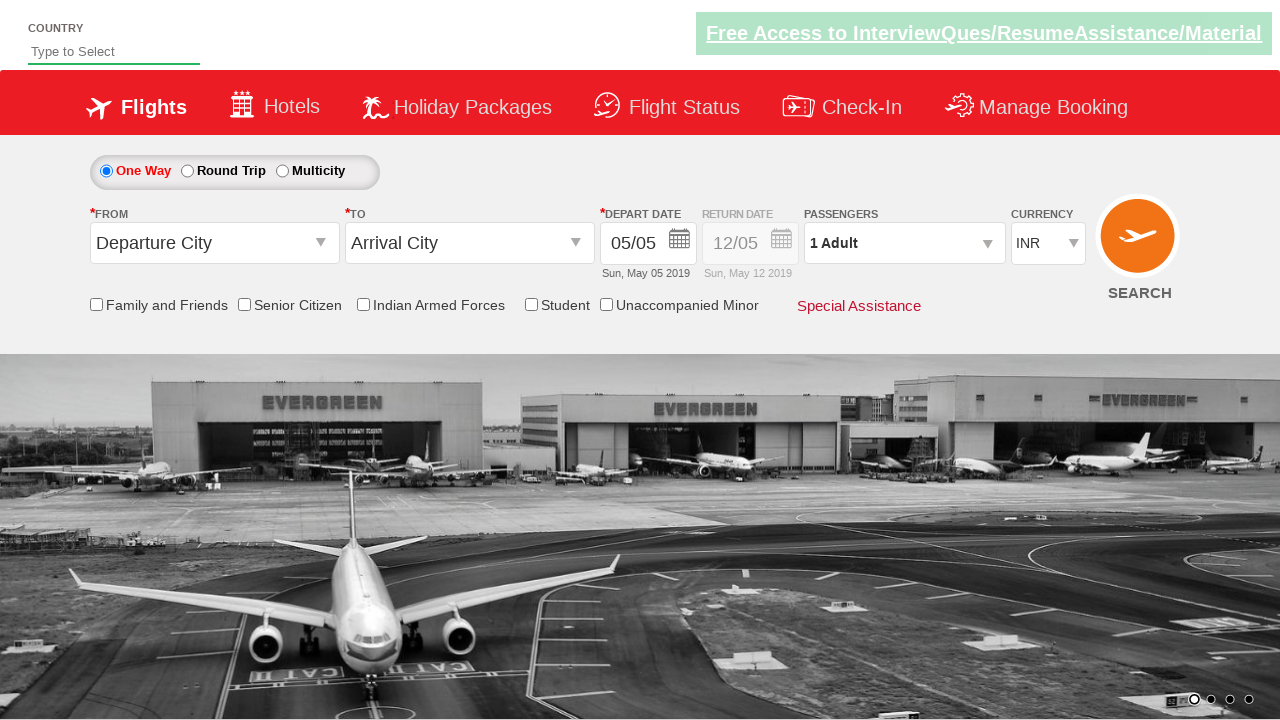